Tests that a todo item is removed when edited to an empty string

Starting URL: https://demo.playwright.dev/todomvc

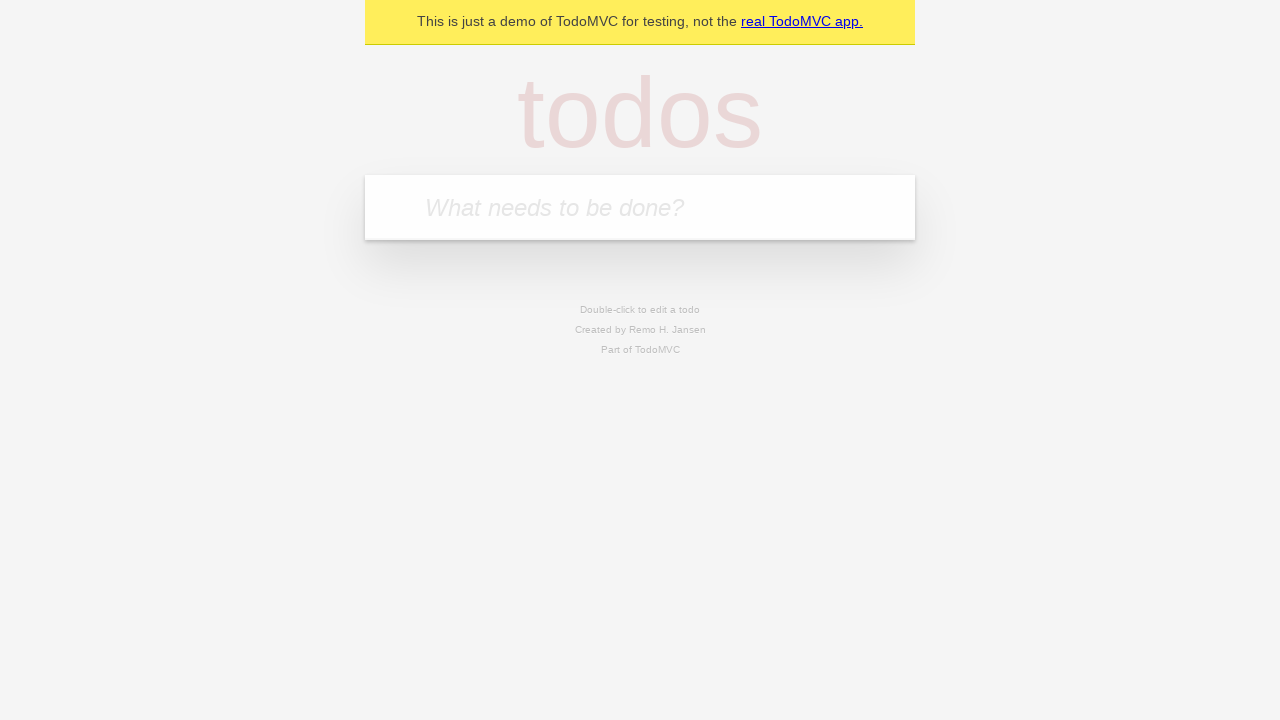

Filled todo input with 'buy some cheese' on internal:attr=[placeholder="What needs to be done?"i]
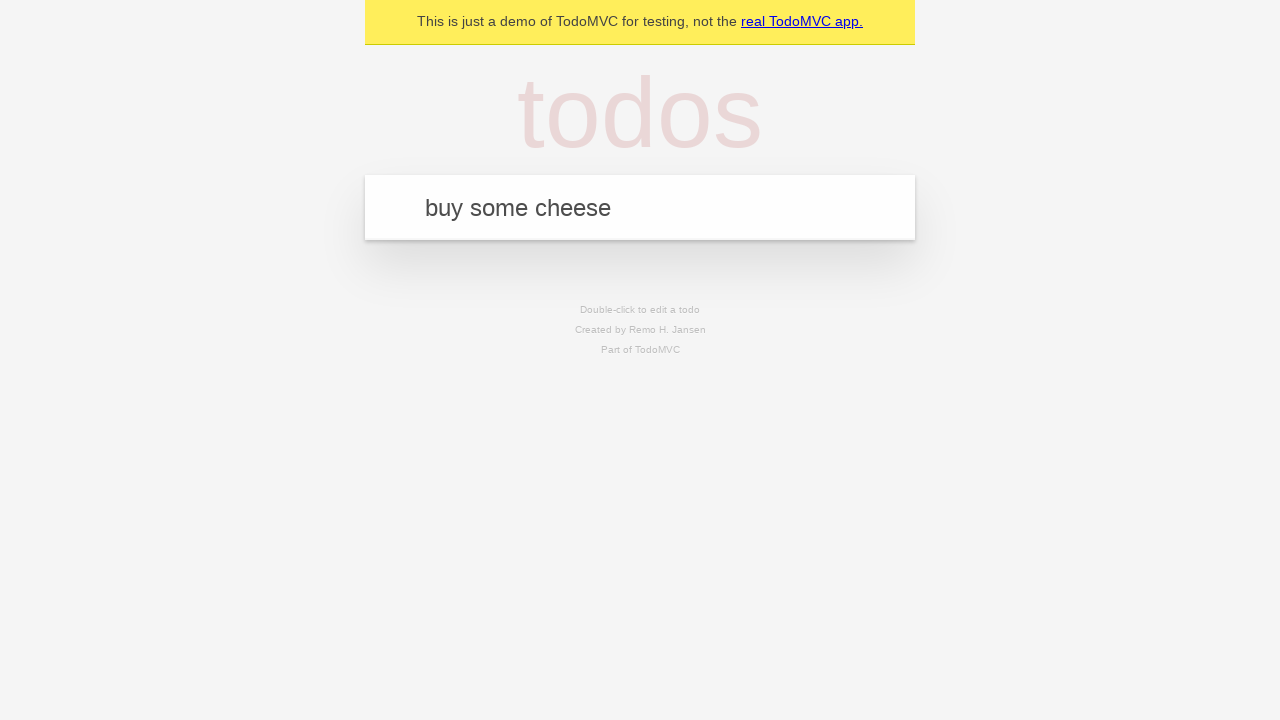

Pressed Enter to add first todo item on internal:attr=[placeholder="What needs to be done?"i]
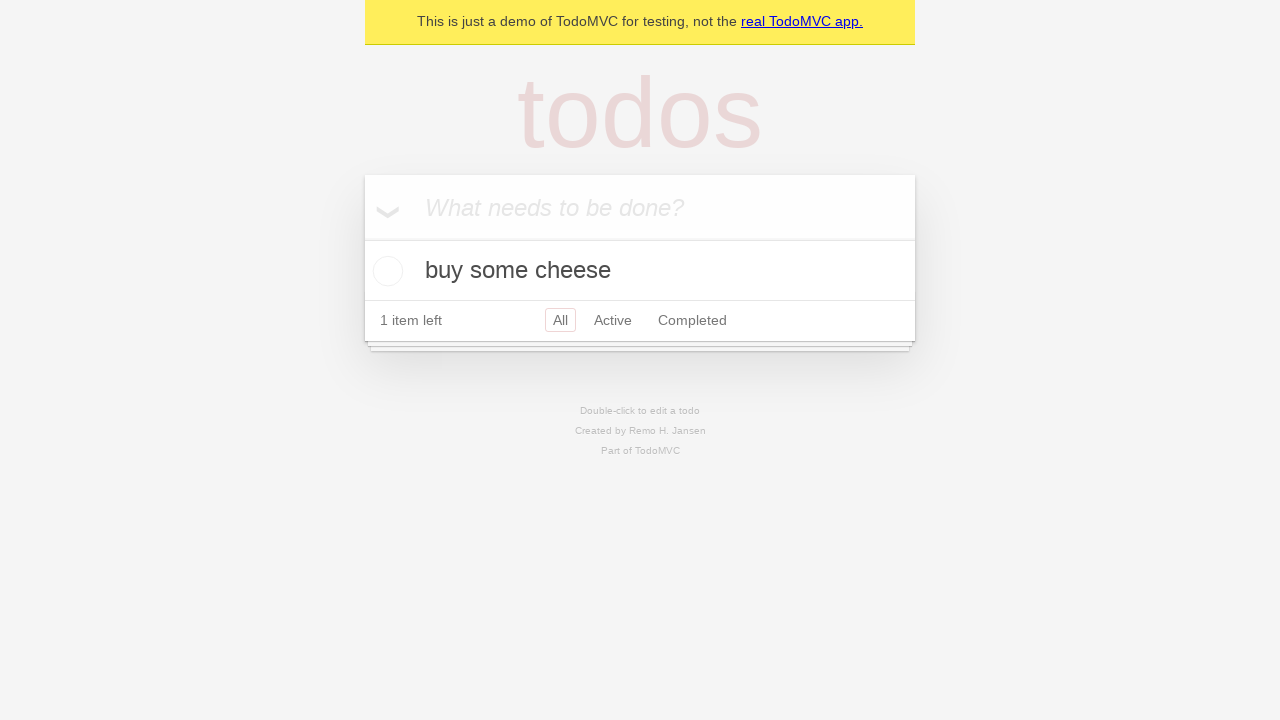

Filled todo input with 'feed the cat' on internal:attr=[placeholder="What needs to be done?"i]
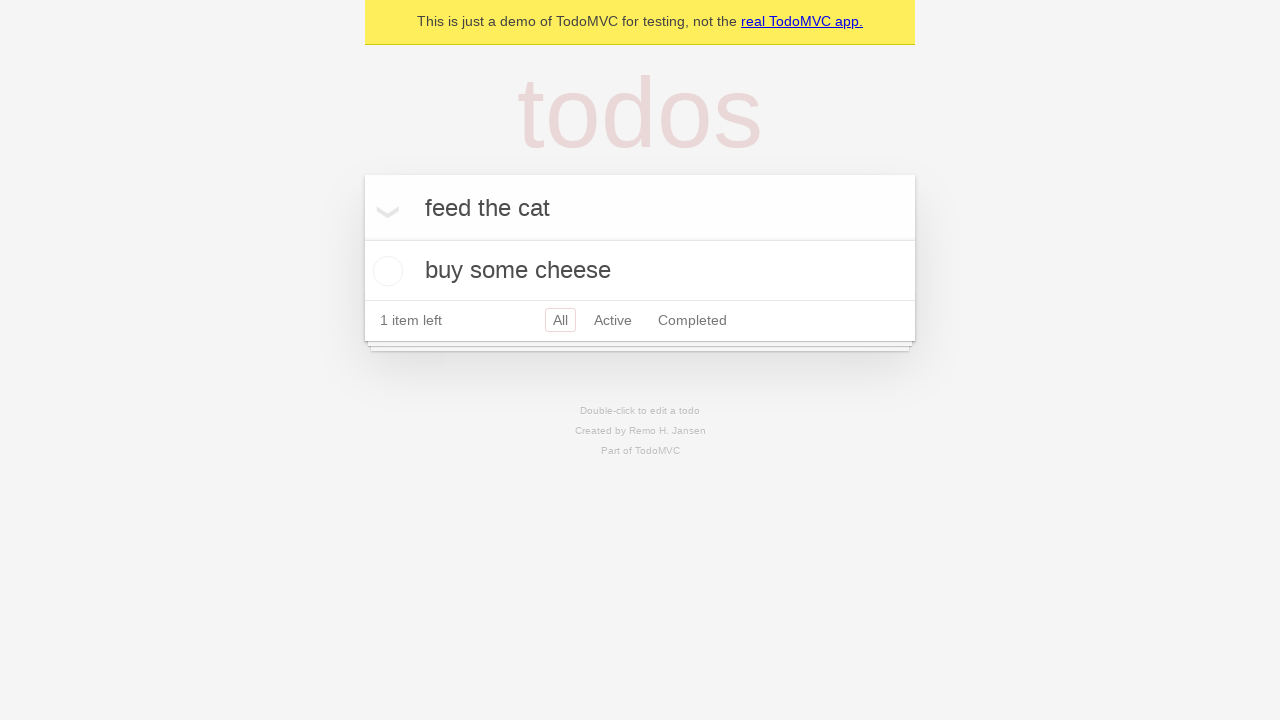

Pressed Enter to add second todo item on internal:attr=[placeholder="What needs to be done?"i]
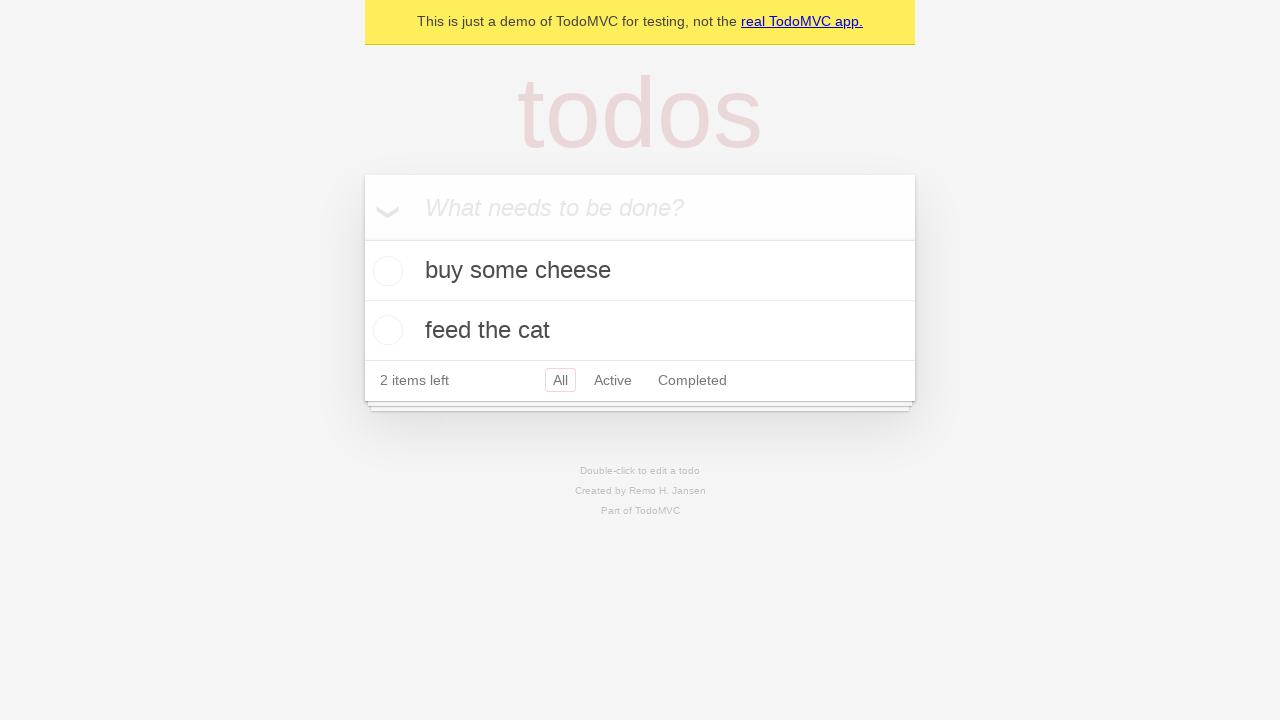

Filled todo input with 'book a doctors appointment' on internal:attr=[placeholder="What needs to be done?"i]
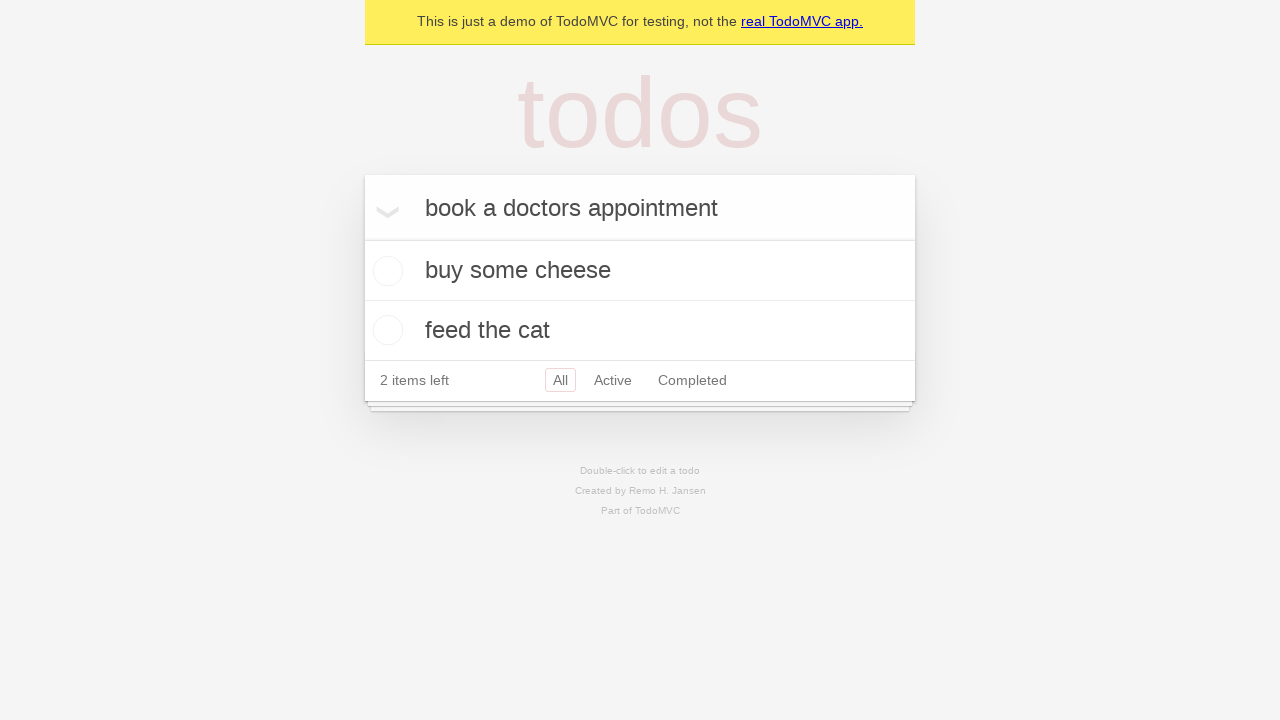

Pressed Enter to add third todo item on internal:attr=[placeholder="What needs to be done?"i]
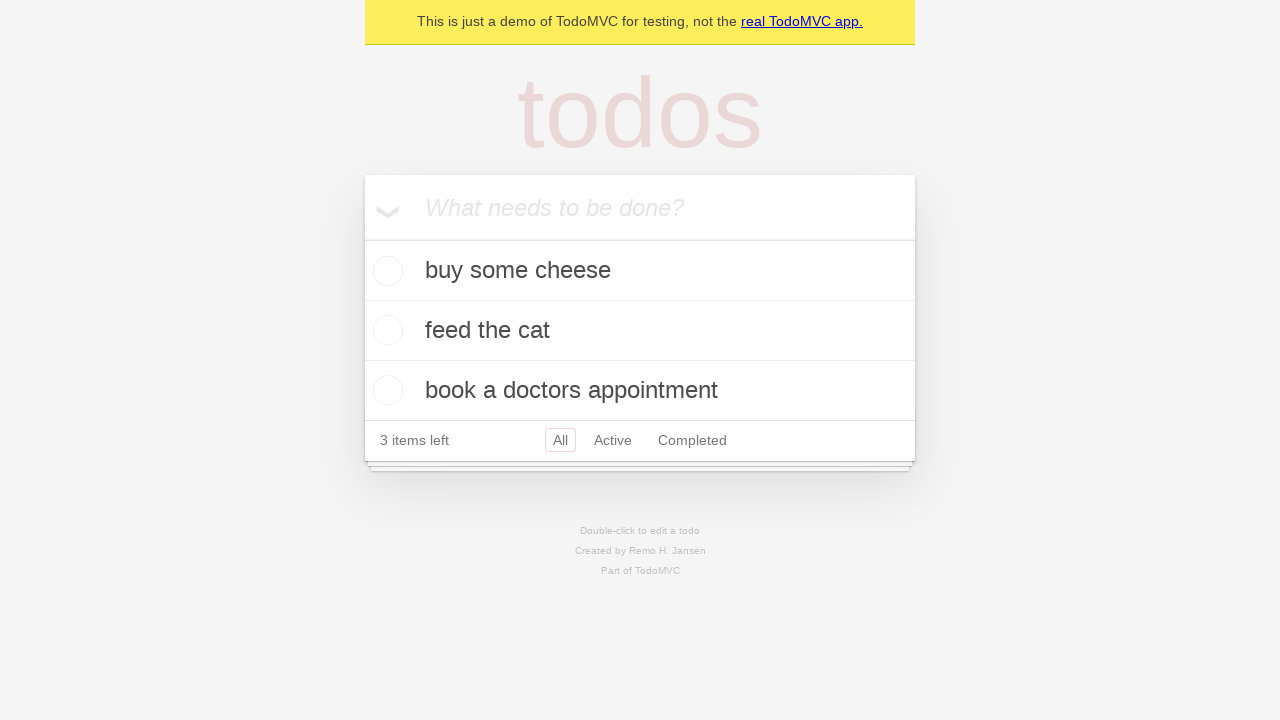

Double-clicked second todo item to edit at (640, 331) on internal:testid=[data-testid="todo-item"s] >> nth=1
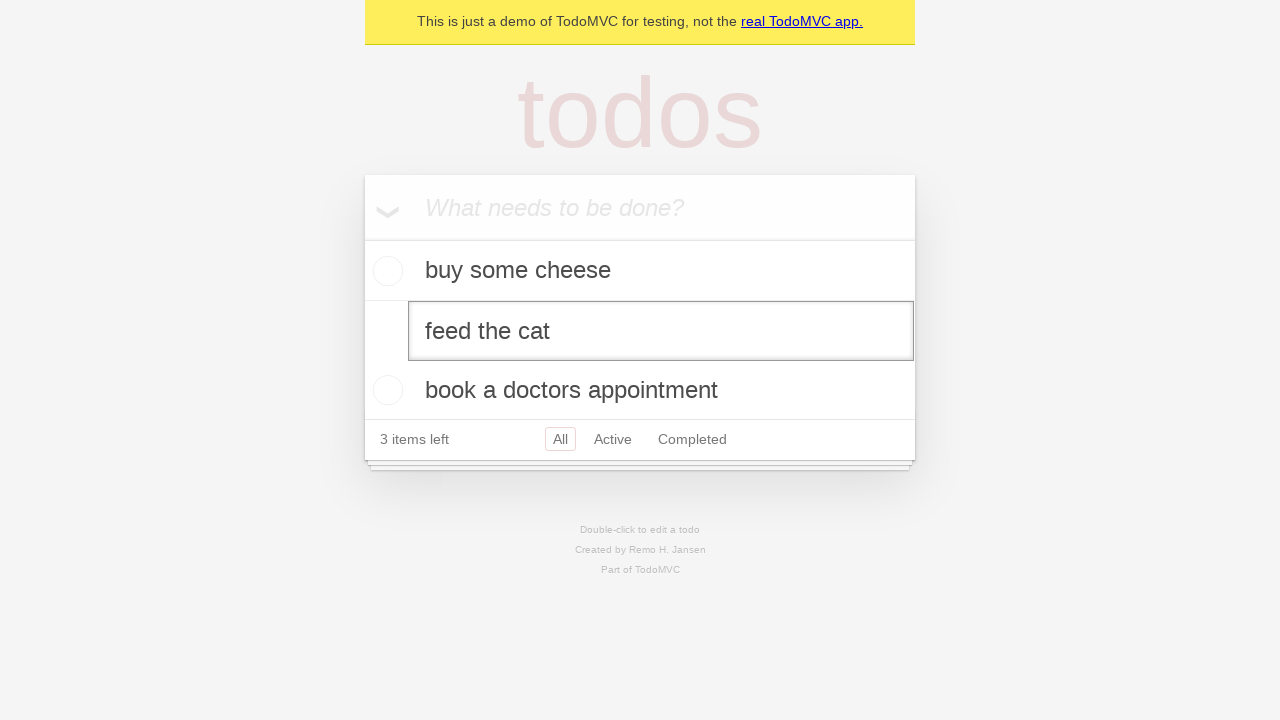

Cleared text from edit field to empty string on internal:testid=[data-testid="todo-item"s] >> nth=1 >> internal:role=textbox[nam
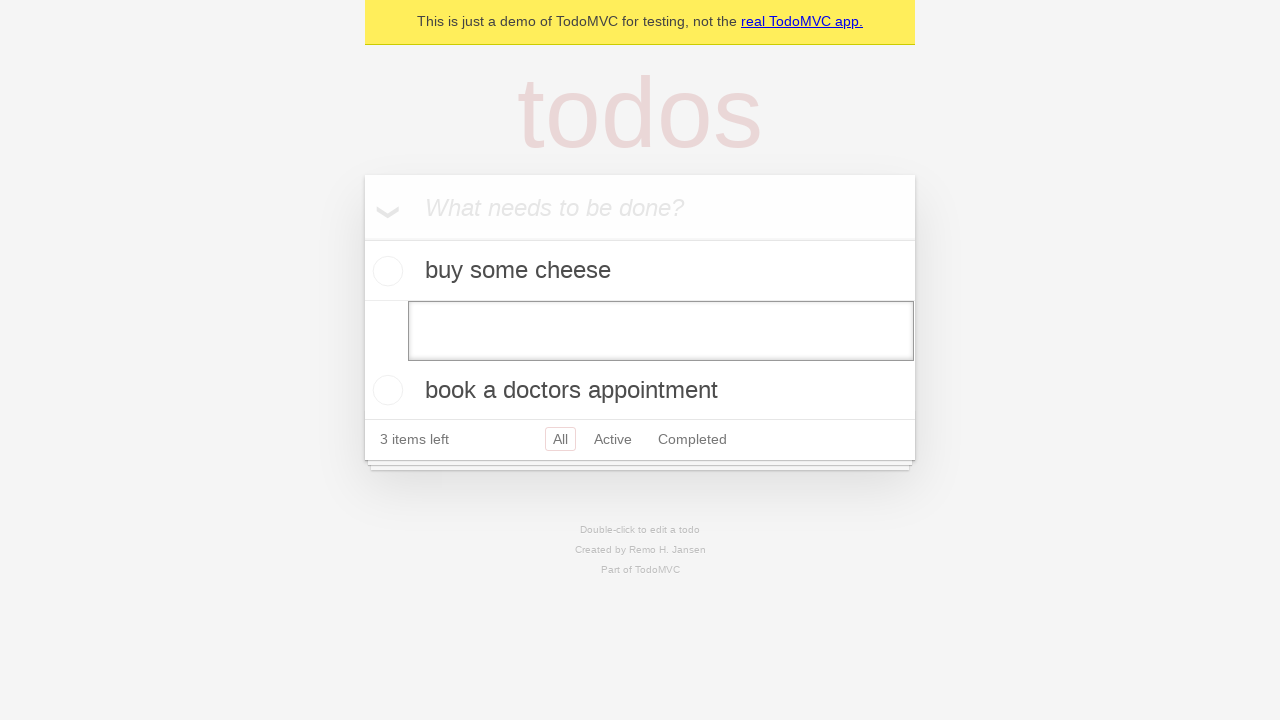

Pressed Enter to confirm edit with empty text, removing the todo item on internal:testid=[data-testid="todo-item"s] >> nth=1 >> internal:role=textbox[nam
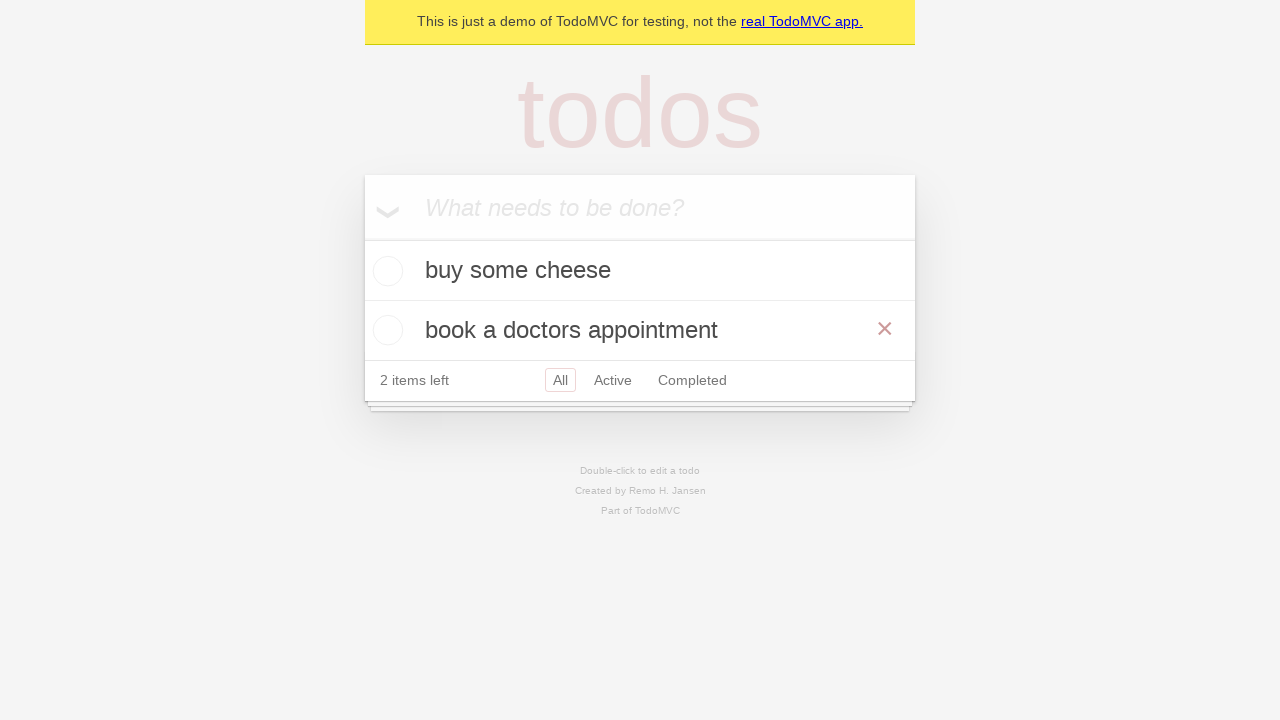

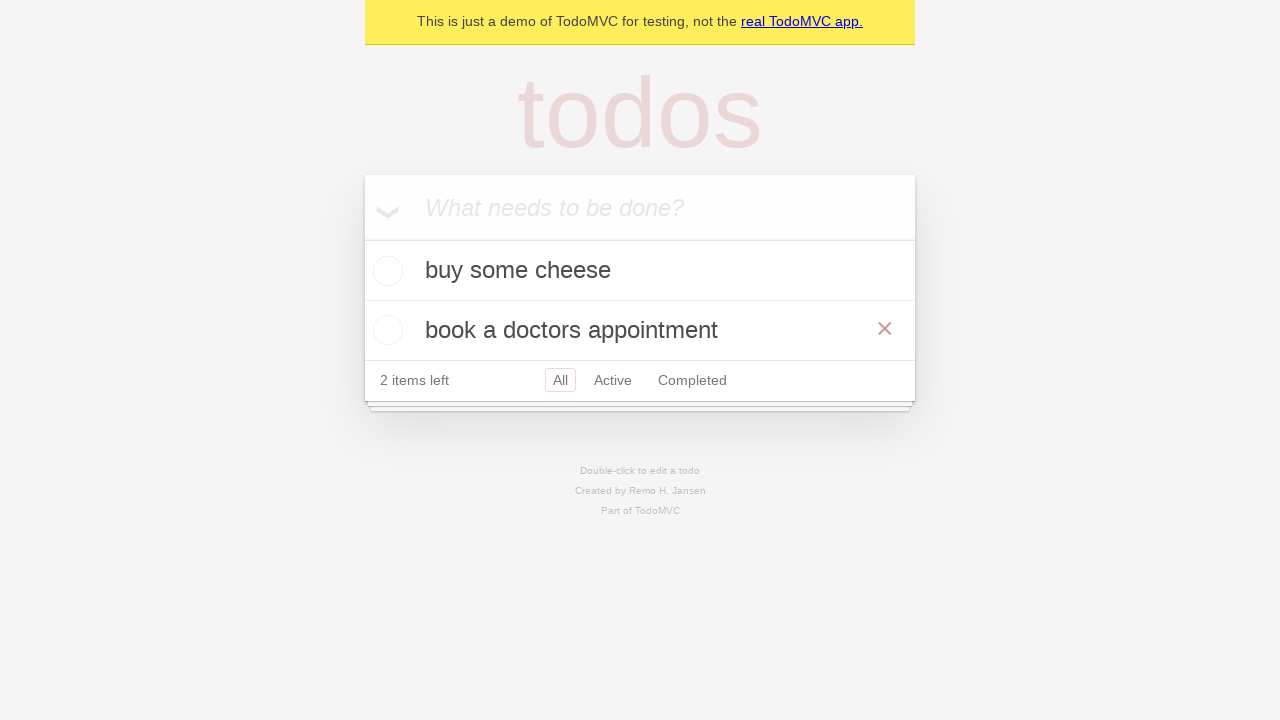